Tests passenger count selection functionality by clicking the increment button multiple times to add adults

Starting URL: https://rahulshettyacademy.com/dropdownsPractise/

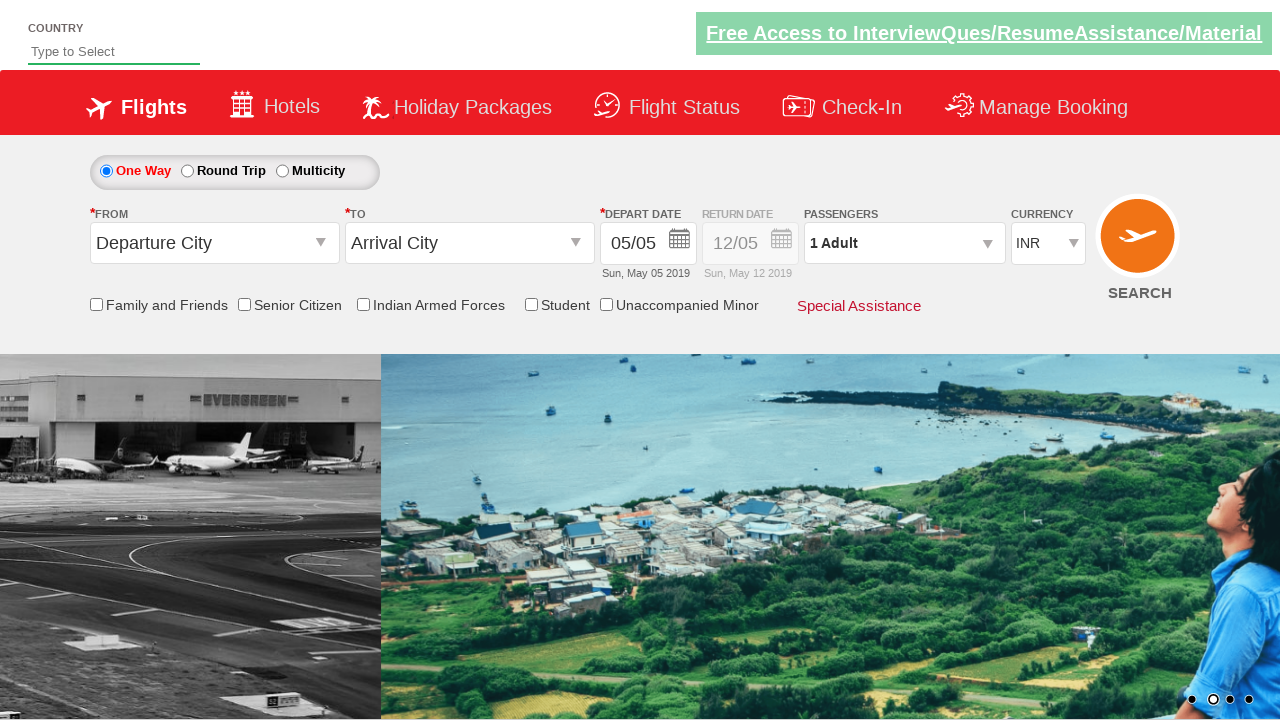

Clicked on passenger info dropdown to open selection at (904, 243) on #divpaxinfo
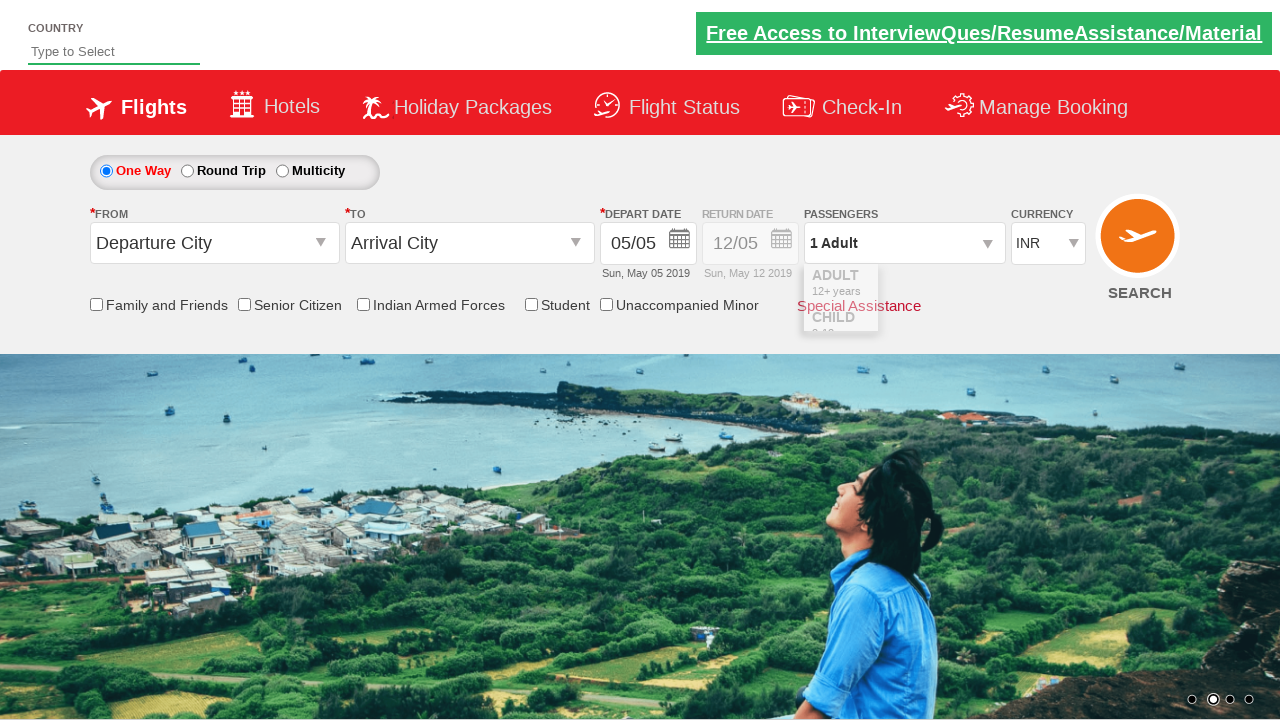

Waited for dropdown to be visible
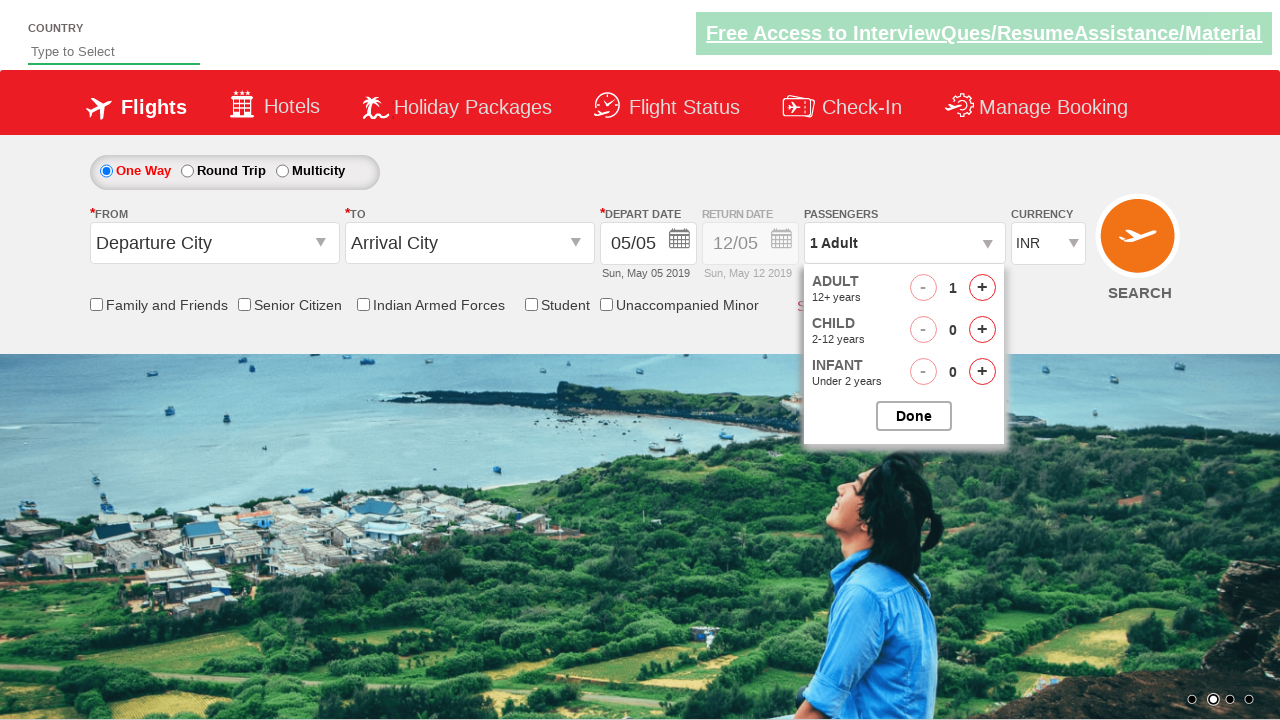

Clicked increment button to add adult (click 1 of 4) at (982, 288) on #hrefIncAdt
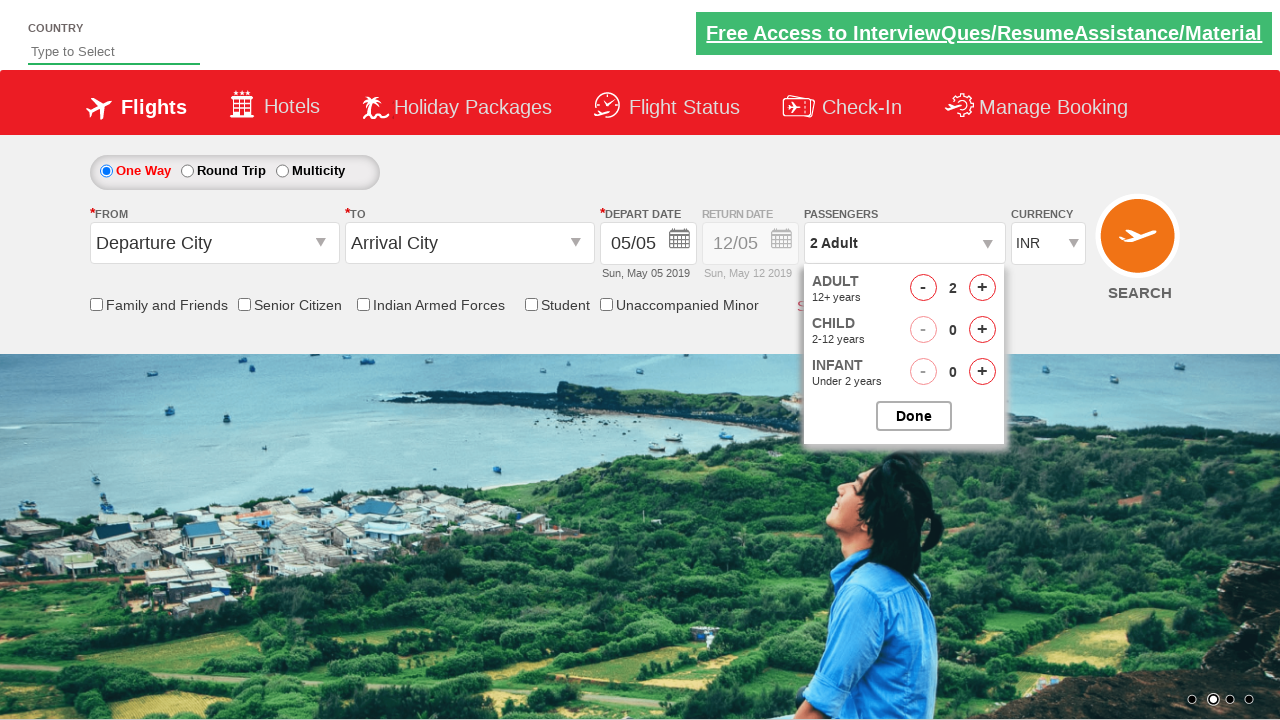

Clicked increment button to add adult (click 2 of 4) at (982, 288) on #hrefIncAdt
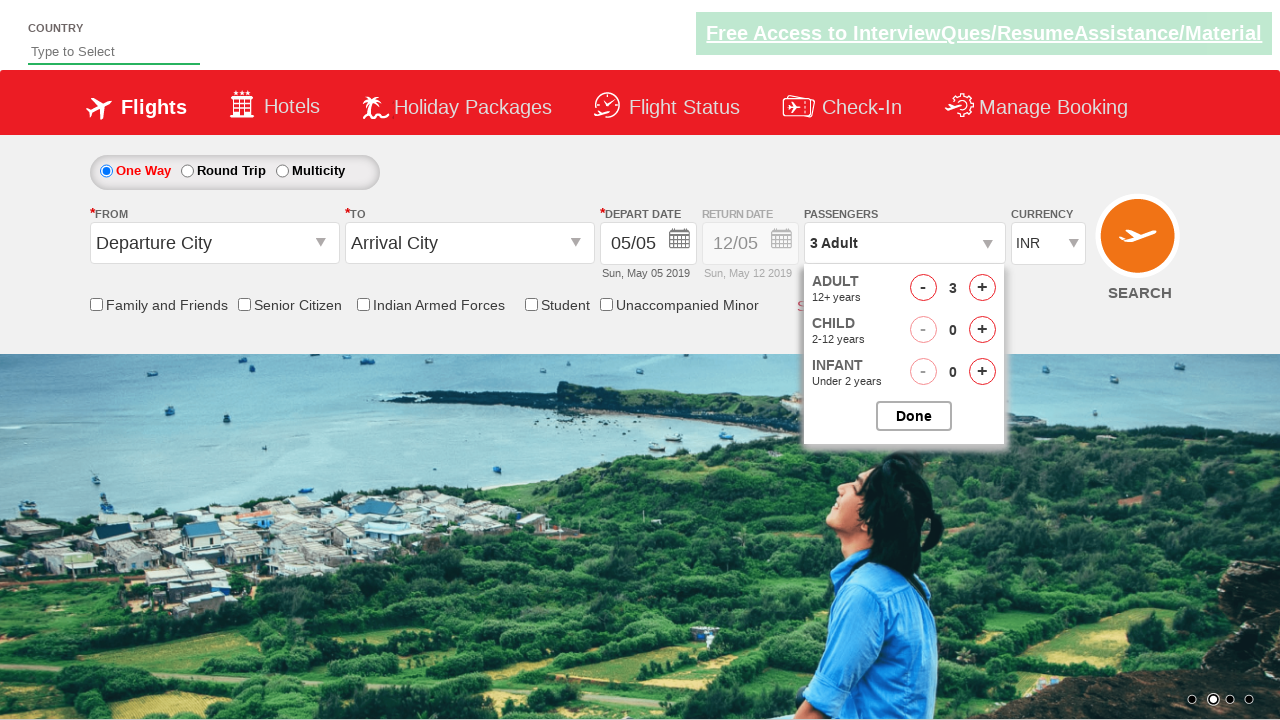

Clicked increment button to add adult (click 3 of 4) at (982, 288) on #hrefIncAdt
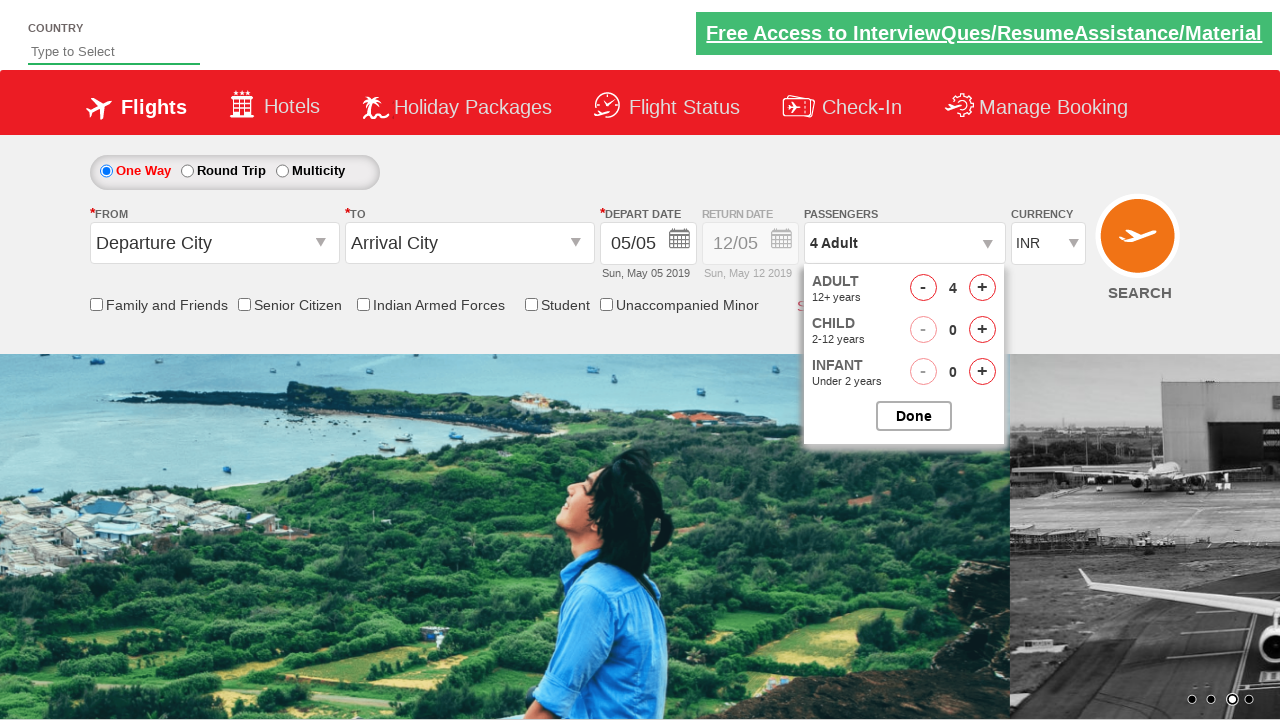

Clicked increment button to add adult (click 4 of 4) at (982, 288) on #hrefIncAdt
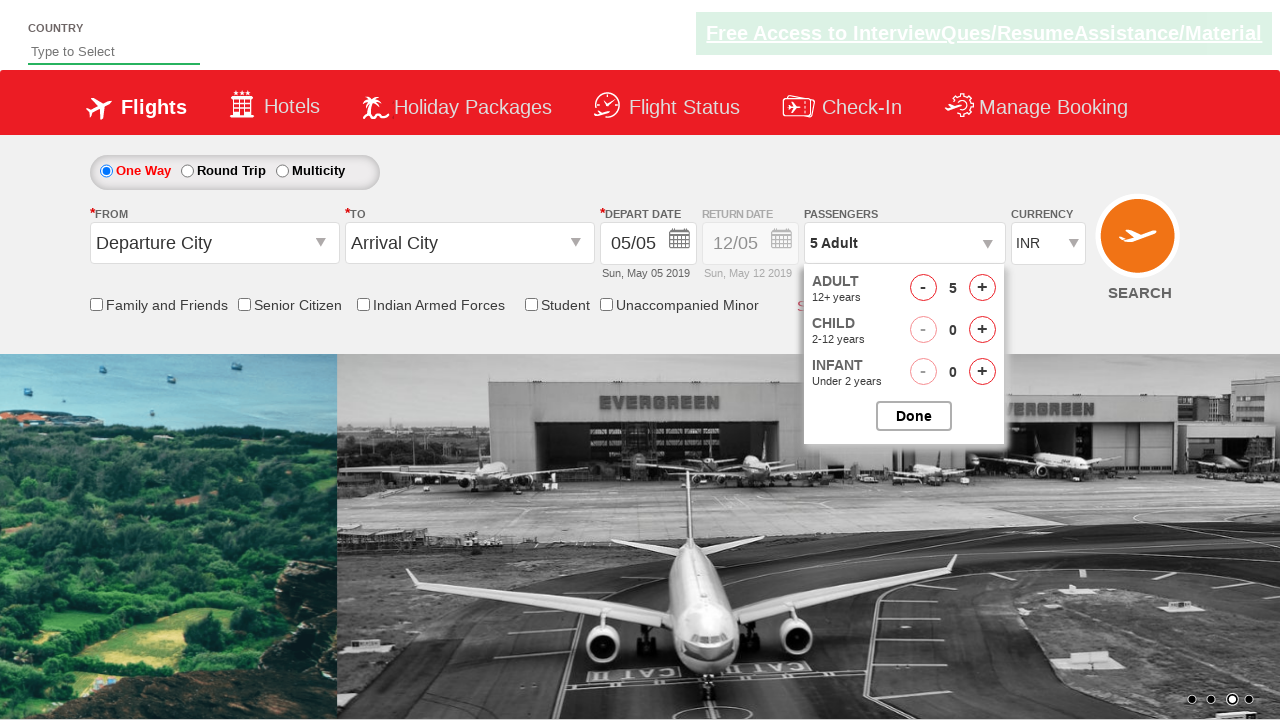

Closed the passenger selection dropdown at (914, 416) on #btnclosepaxoption
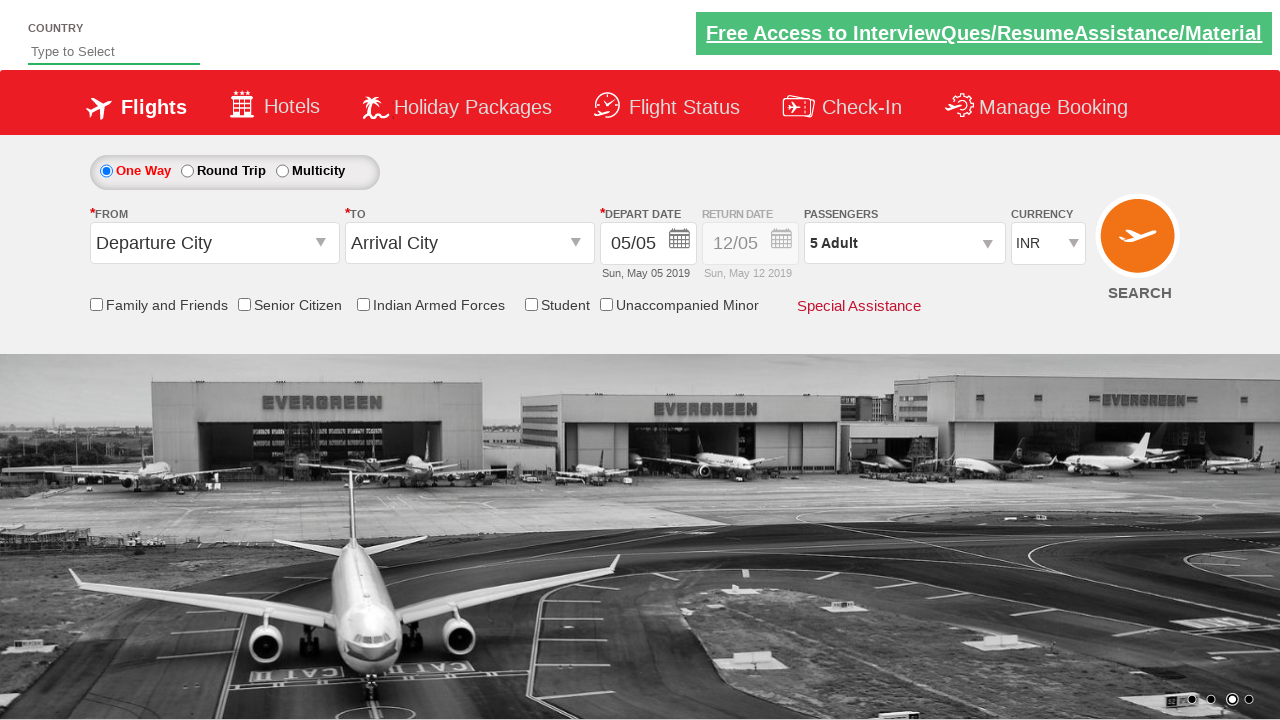

Verified passenger count displays '5 Adult'
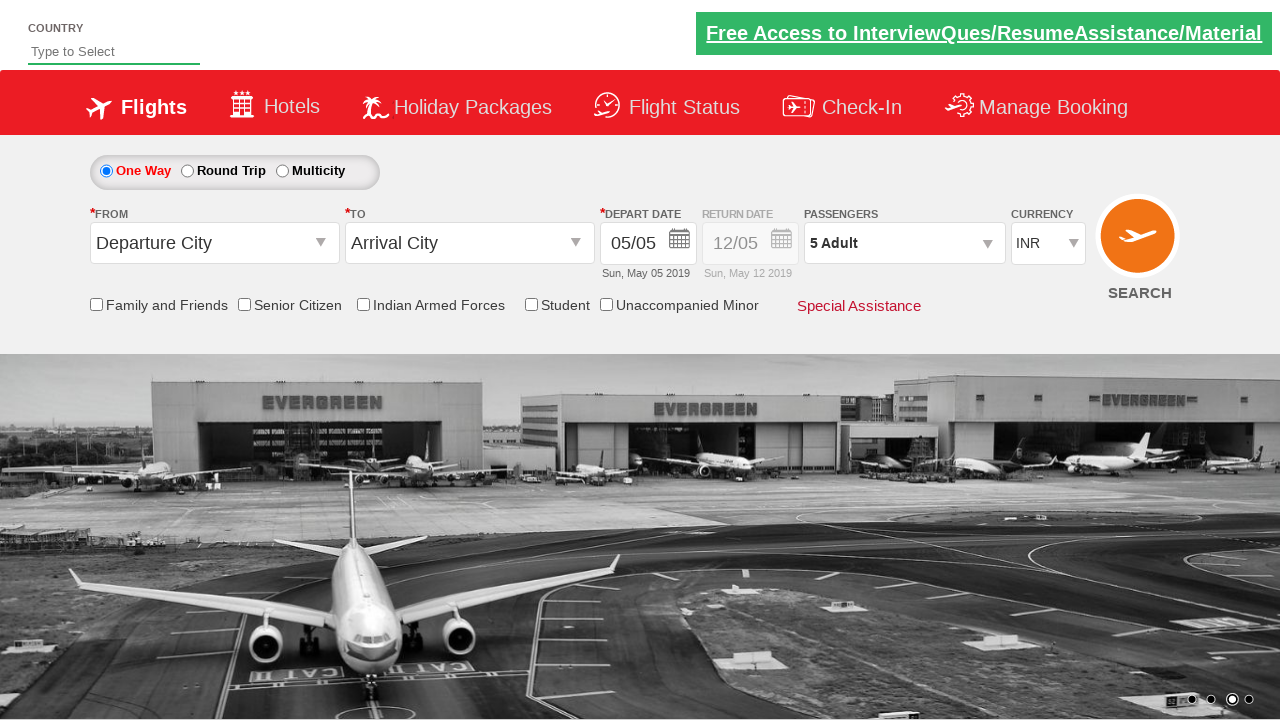

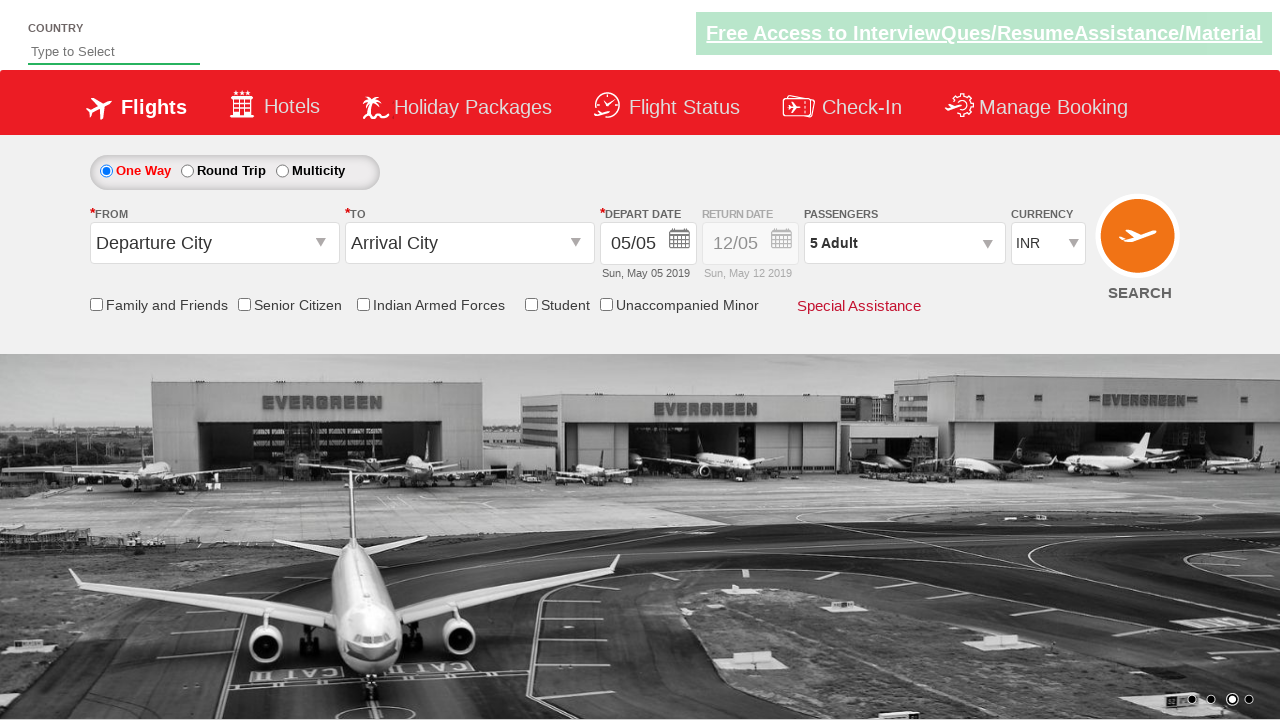